Tests that other controls are hidden when editing a todo item

Starting URL: https://demo.playwright.dev/todomvc

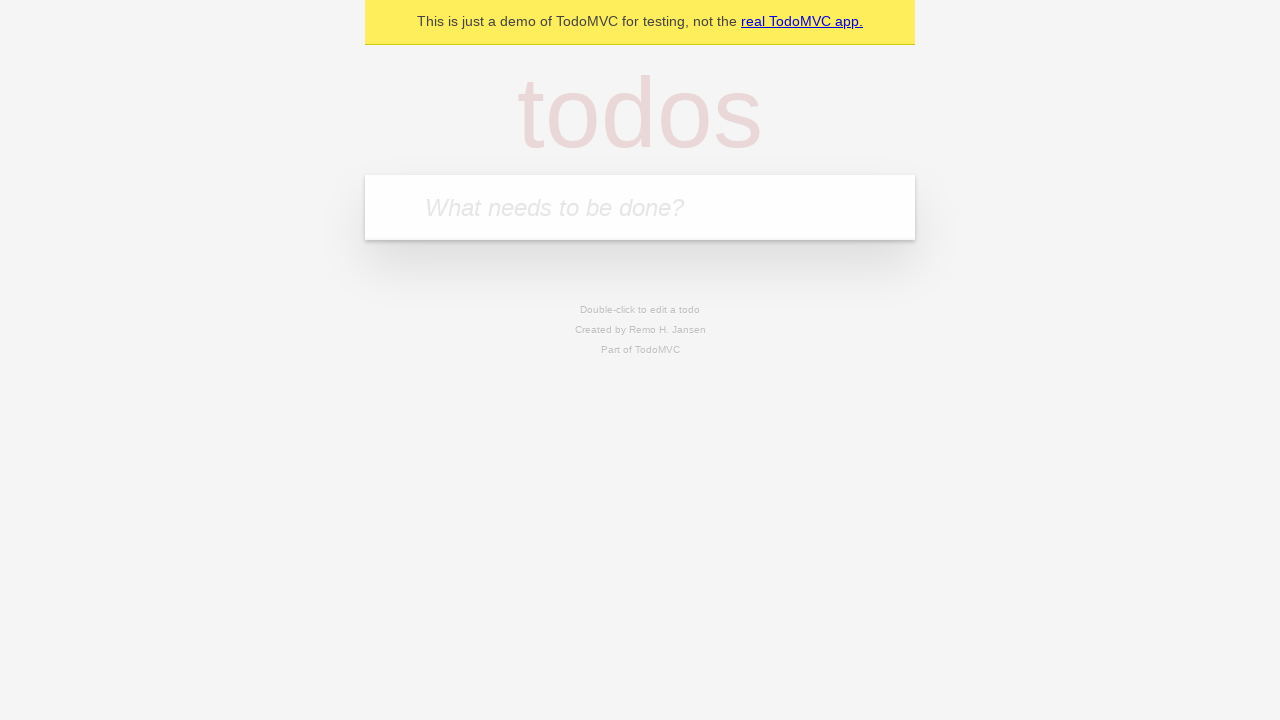

Filled todo input with 'buy some cheese' on internal:attr=[placeholder="What needs to be done?"i]
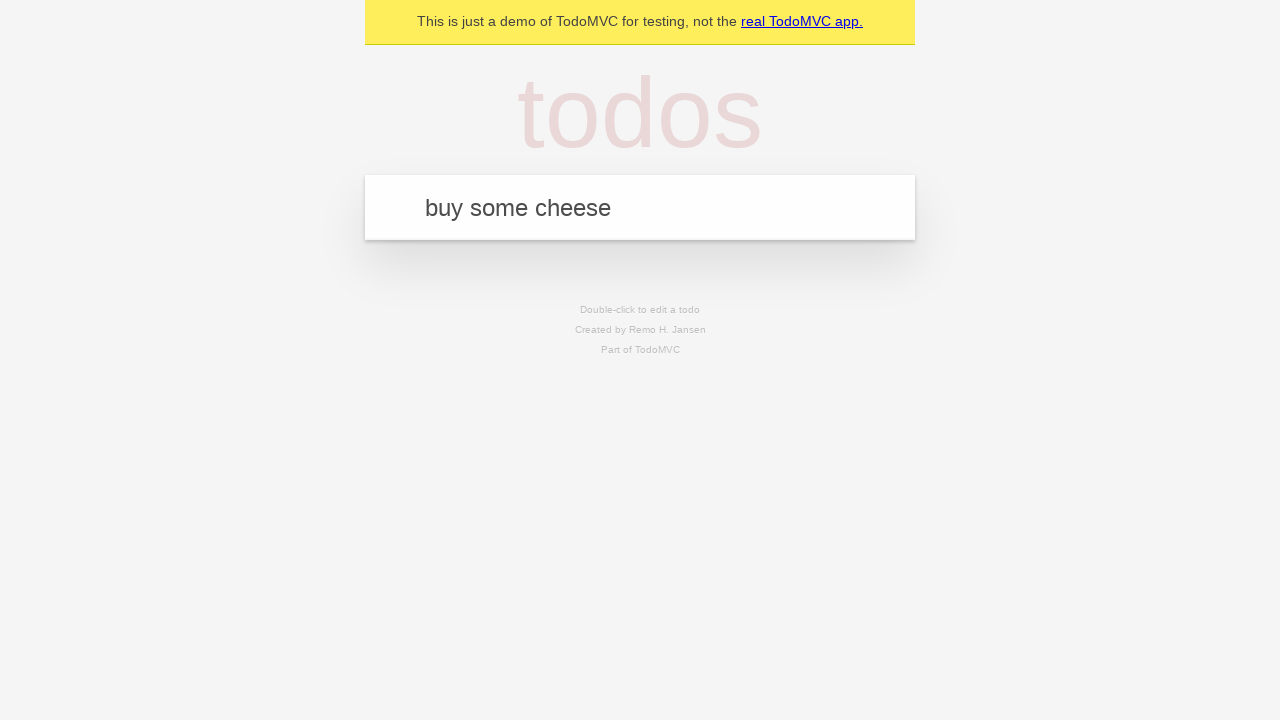

Pressed Enter to add first todo on internal:attr=[placeholder="What needs to be done?"i]
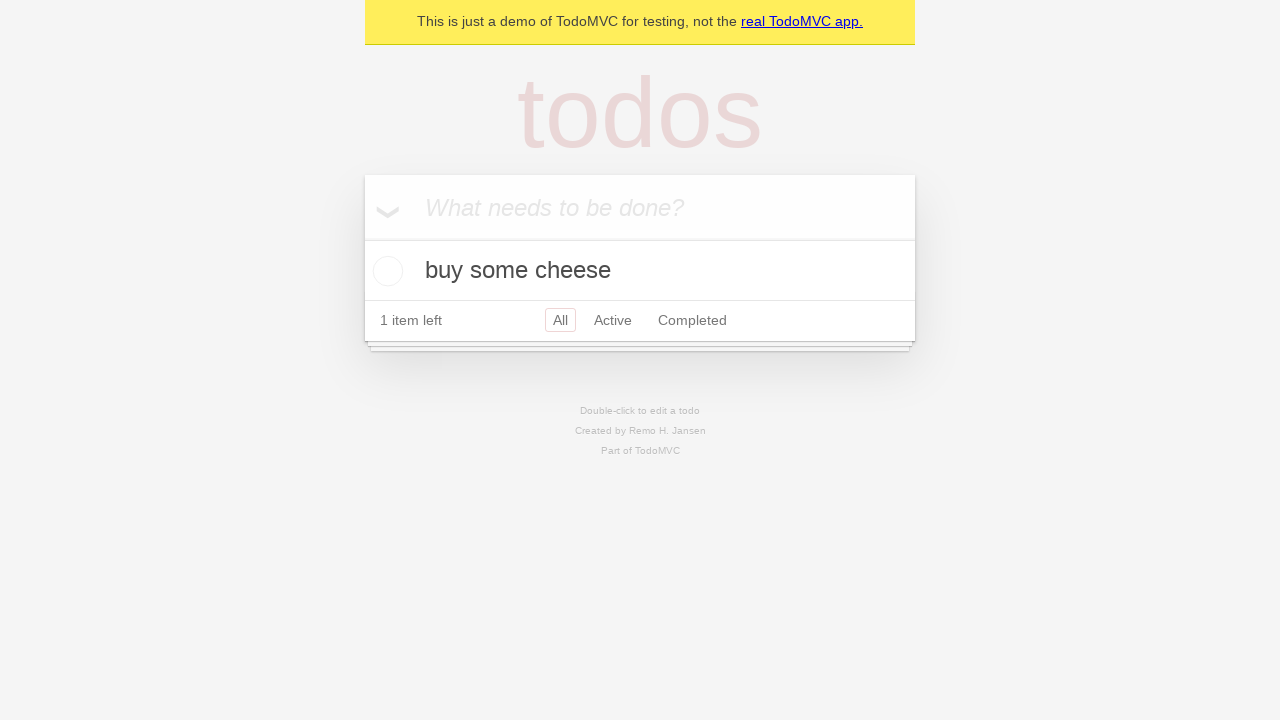

Filled todo input with 'feed the cat' on internal:attr=[placeholder="What needs to be done?"i]
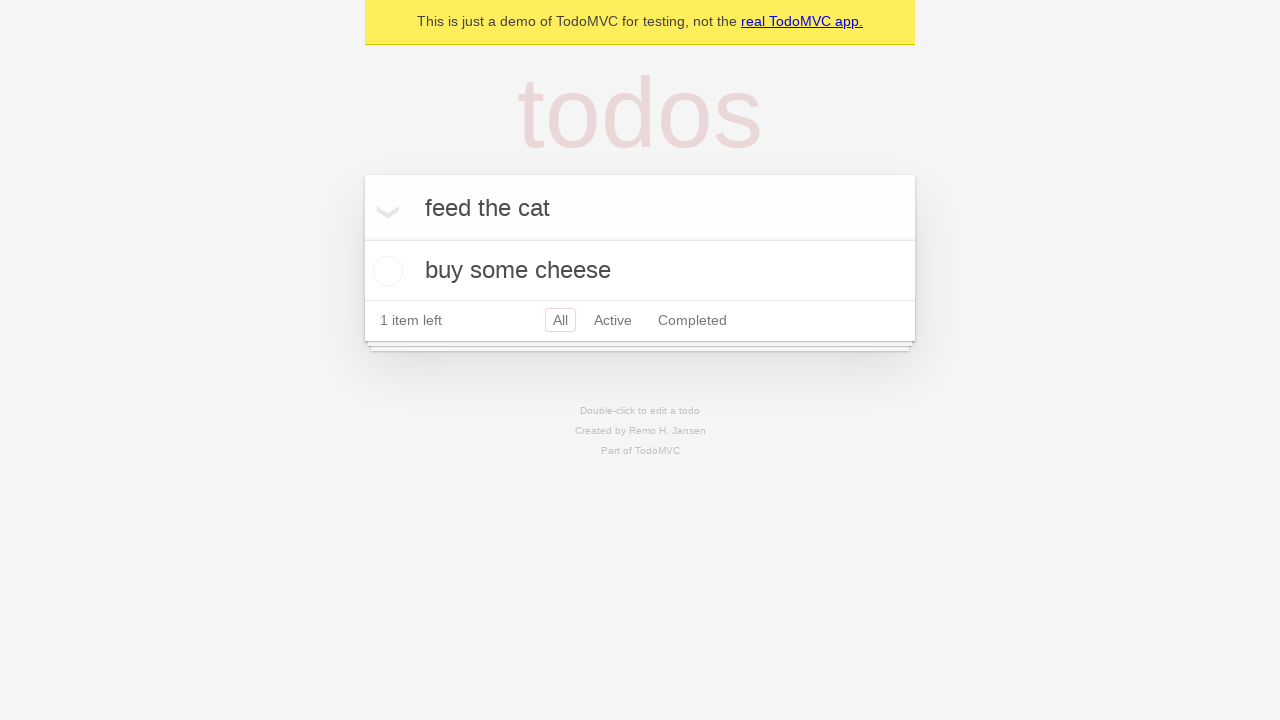

Pressed Enter to add second todo on internal:attr=[placeholder="What needs to be done?"i]
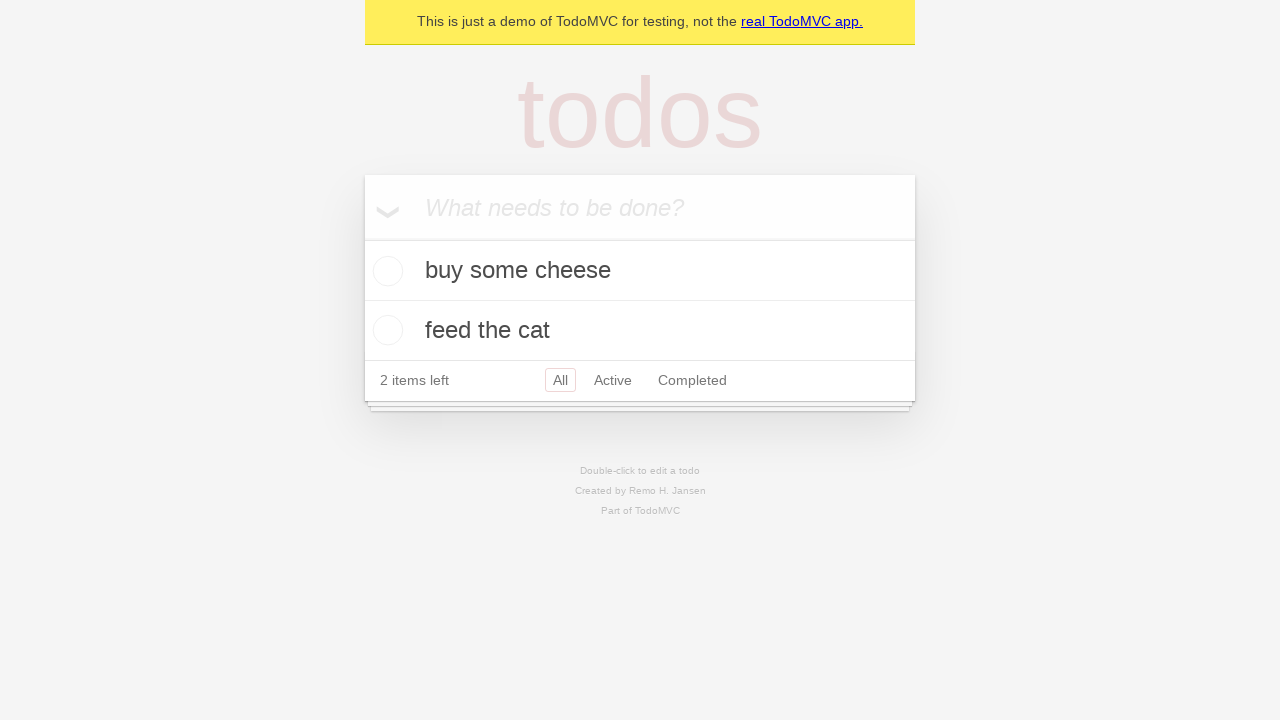

Filled todo input with 'book a doctors appointment' on internal:attr=[placeholder="What needs to be done?"i]
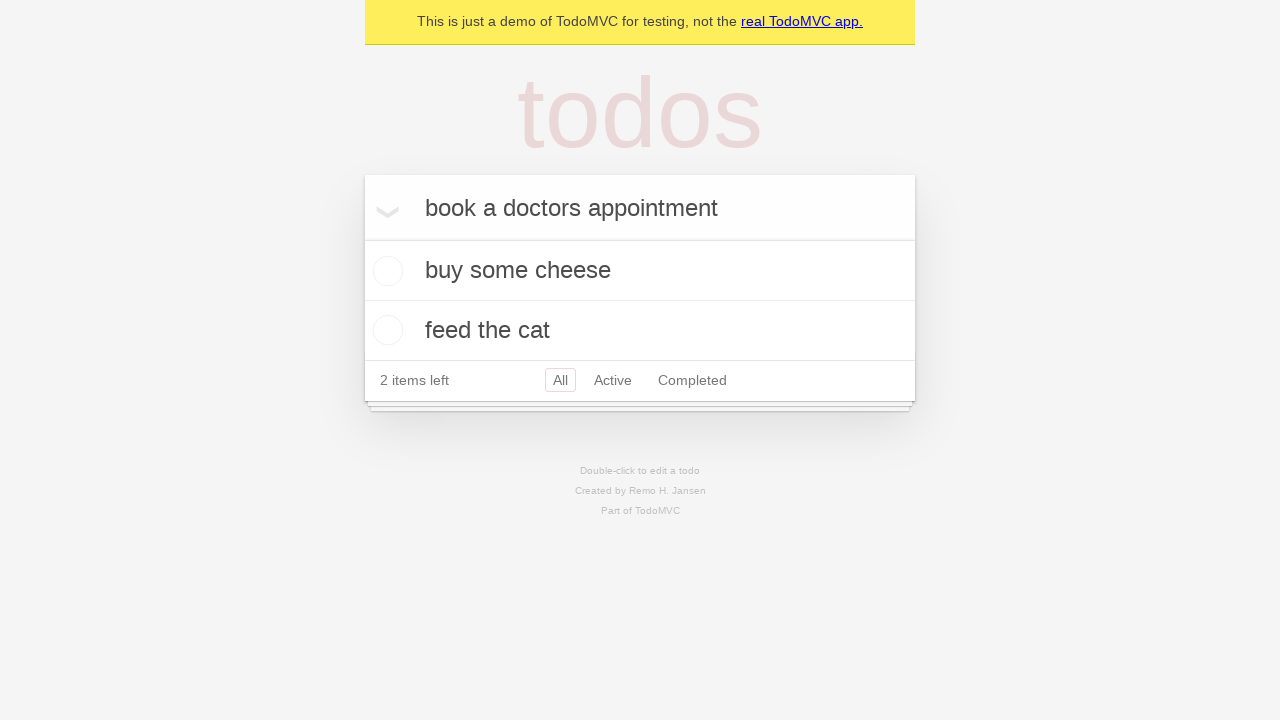

Pressed Enter to add third todo on internal:attr=[placeholder="What needs to be done?"i]
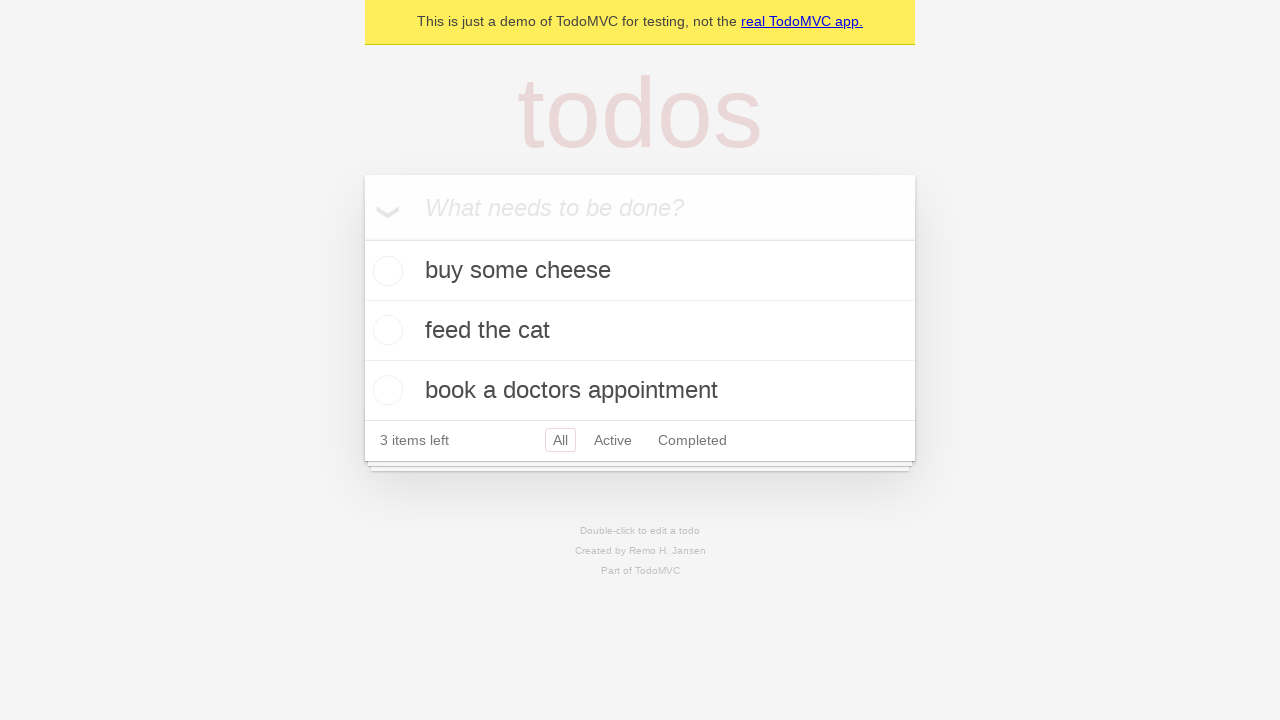

Waited for all 3 todos to be loaded in DOM
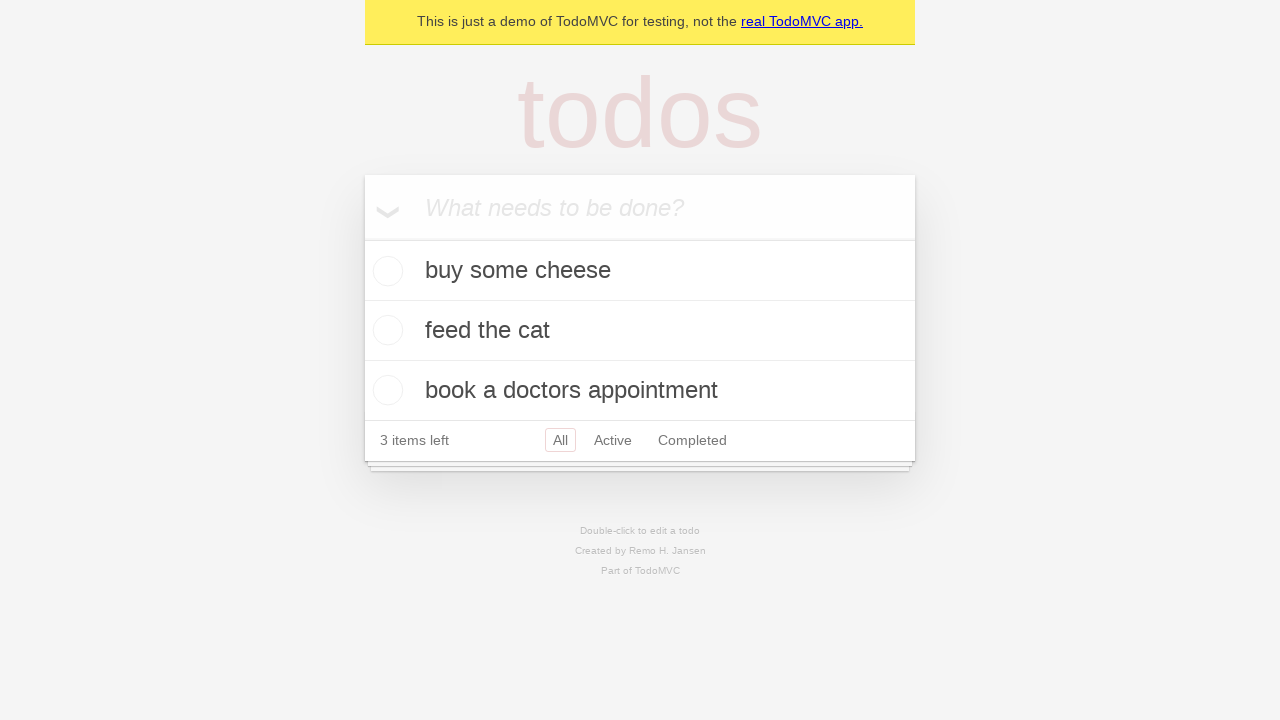

Double-clicked second todo item to enter edit mode at (640, 331) on internal:testid=[data-testid="todo-item"s] >> nth=1
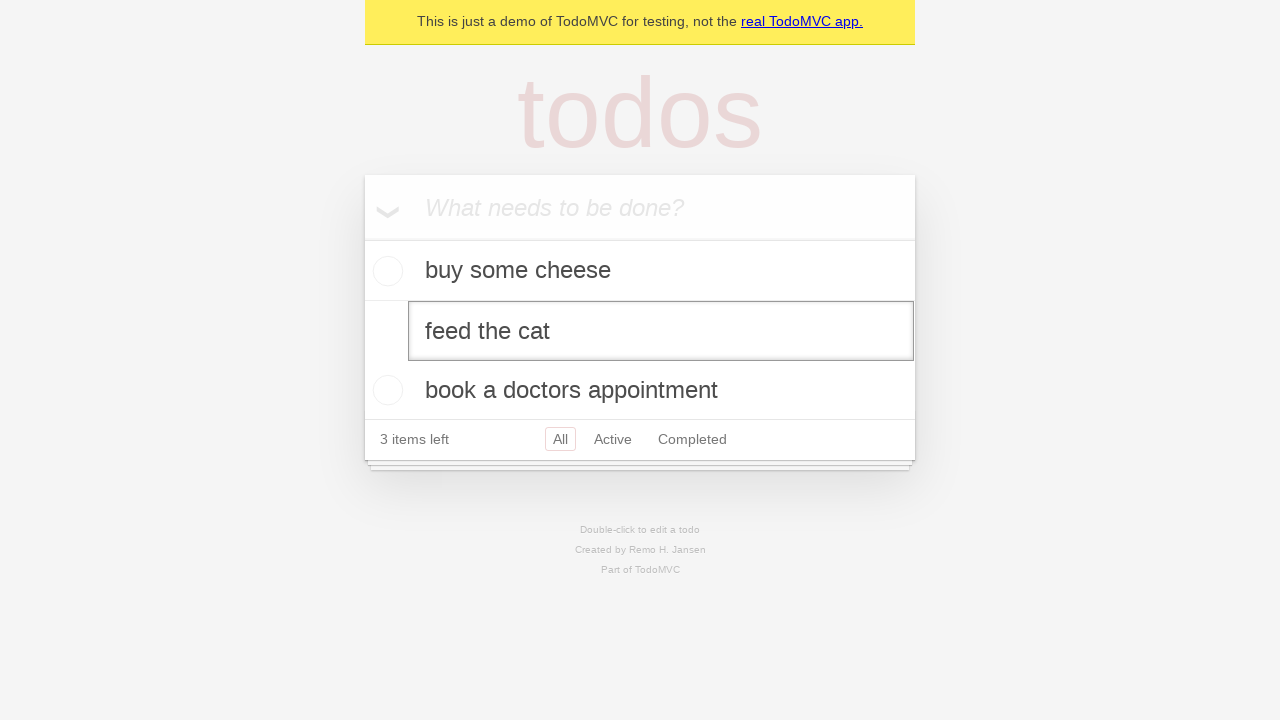

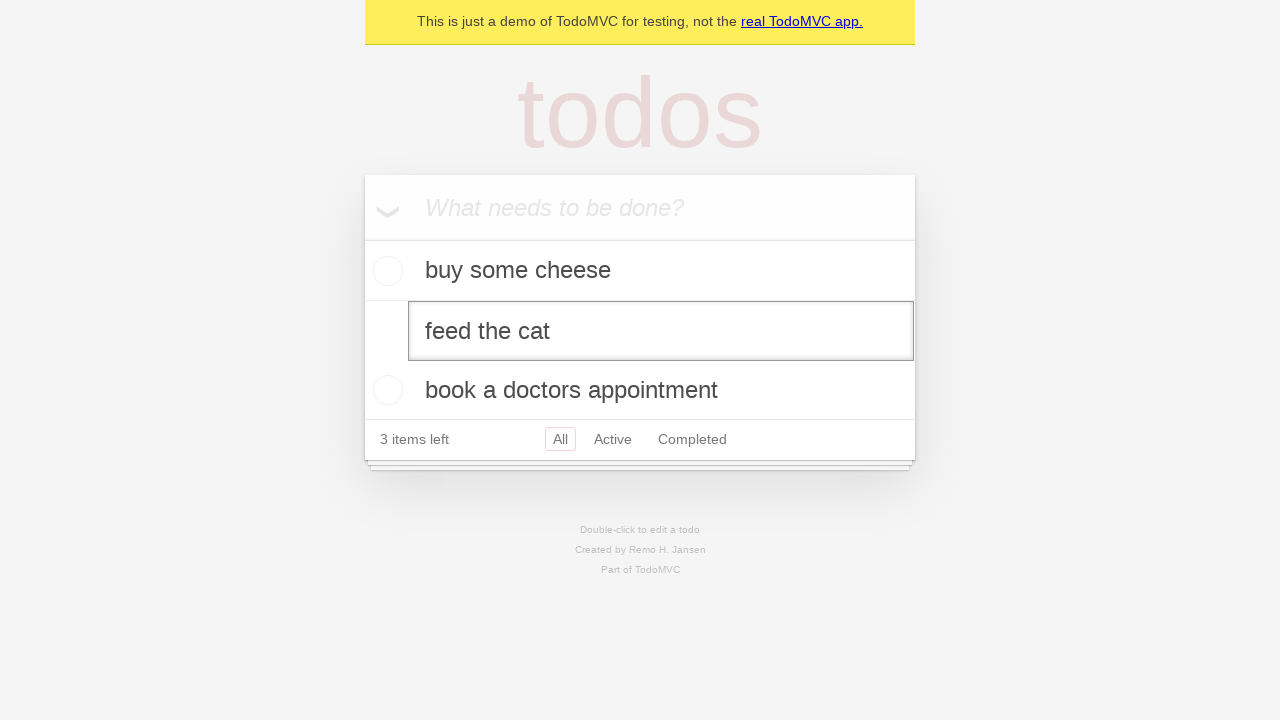